Navigates to way2automation.com, maximizes the browser window, and retrieves the page title length

Starting URL: http://way2automation.com

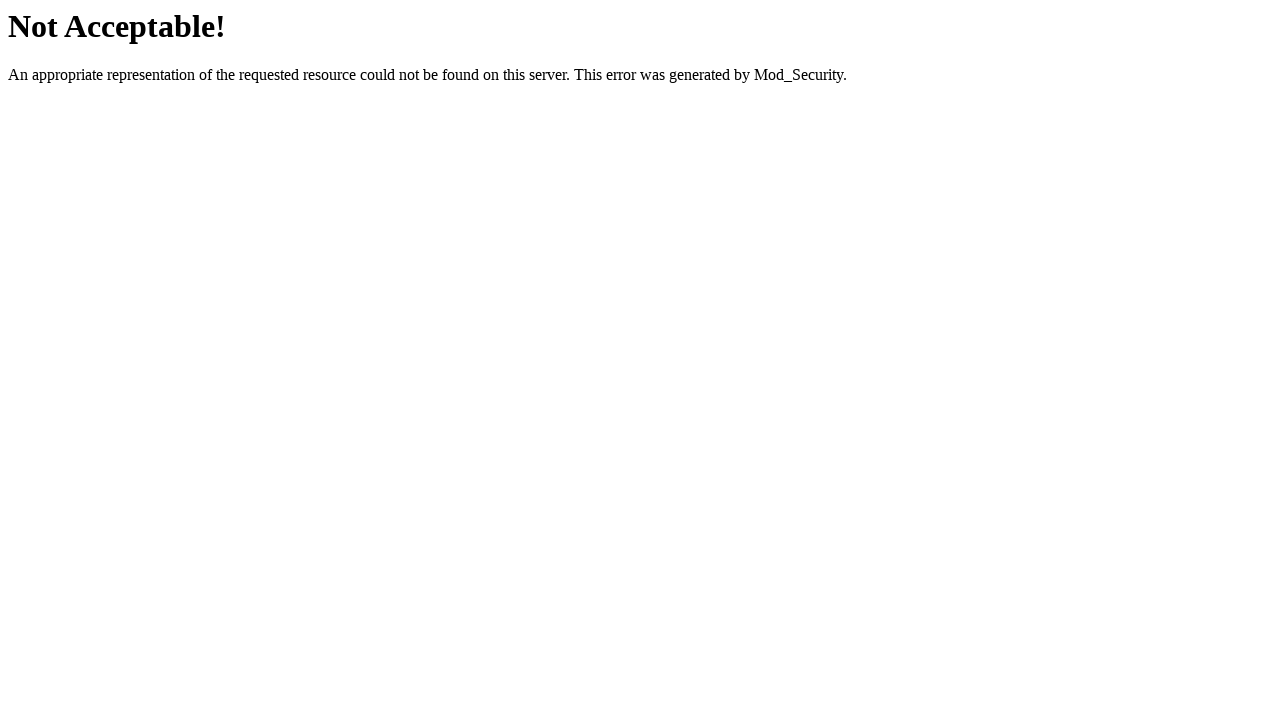

Navigated to http://way2automation.com
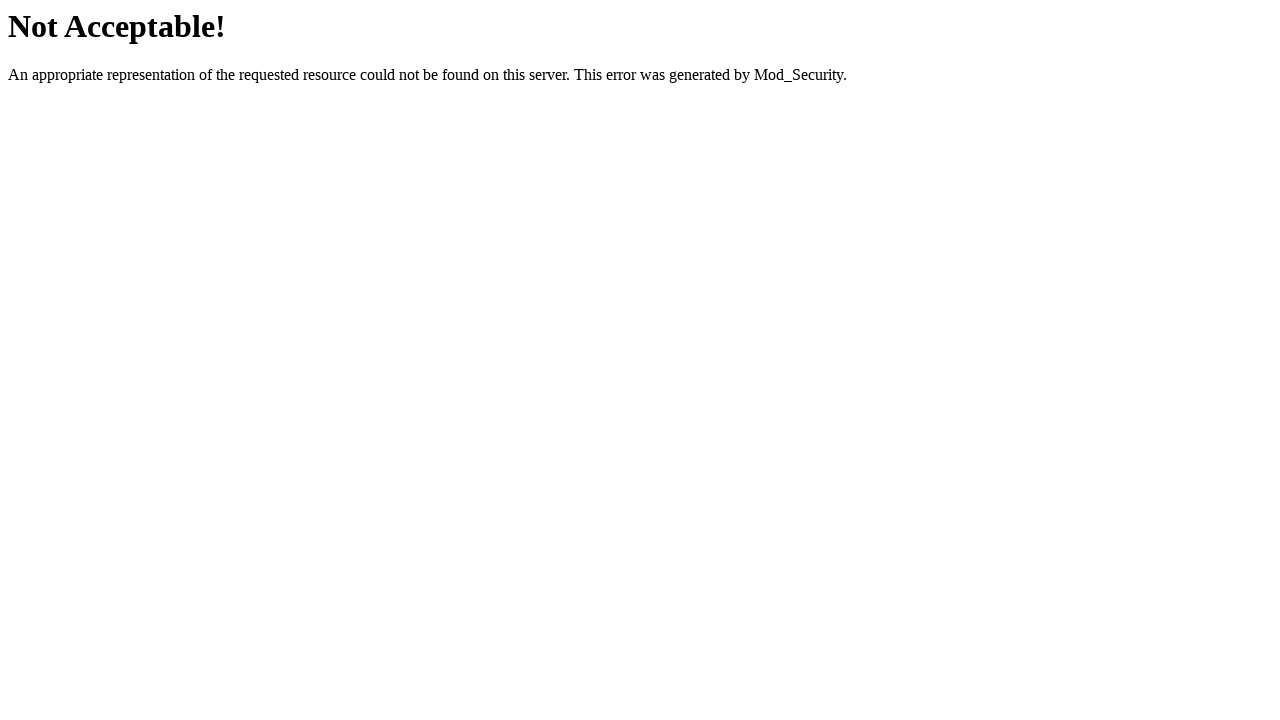

Maximized browser window
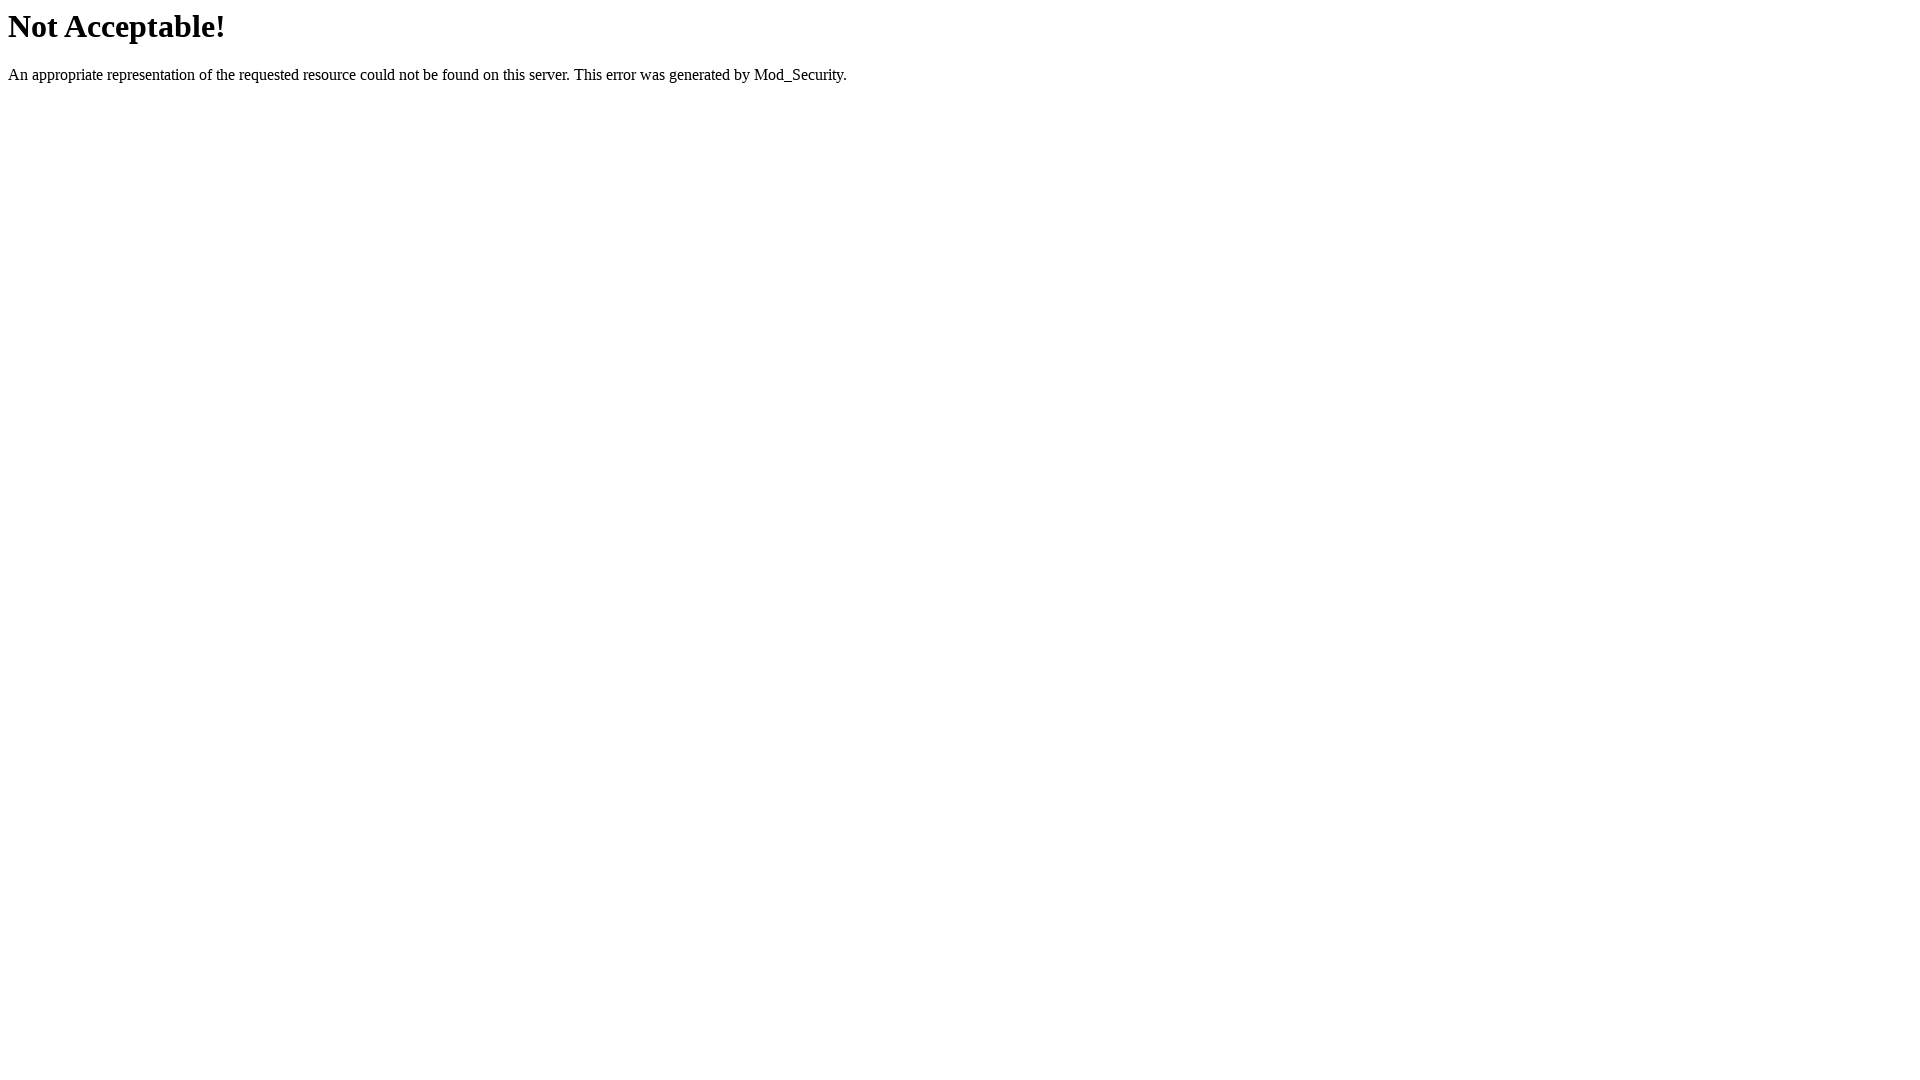

Retrieved page title length: 15
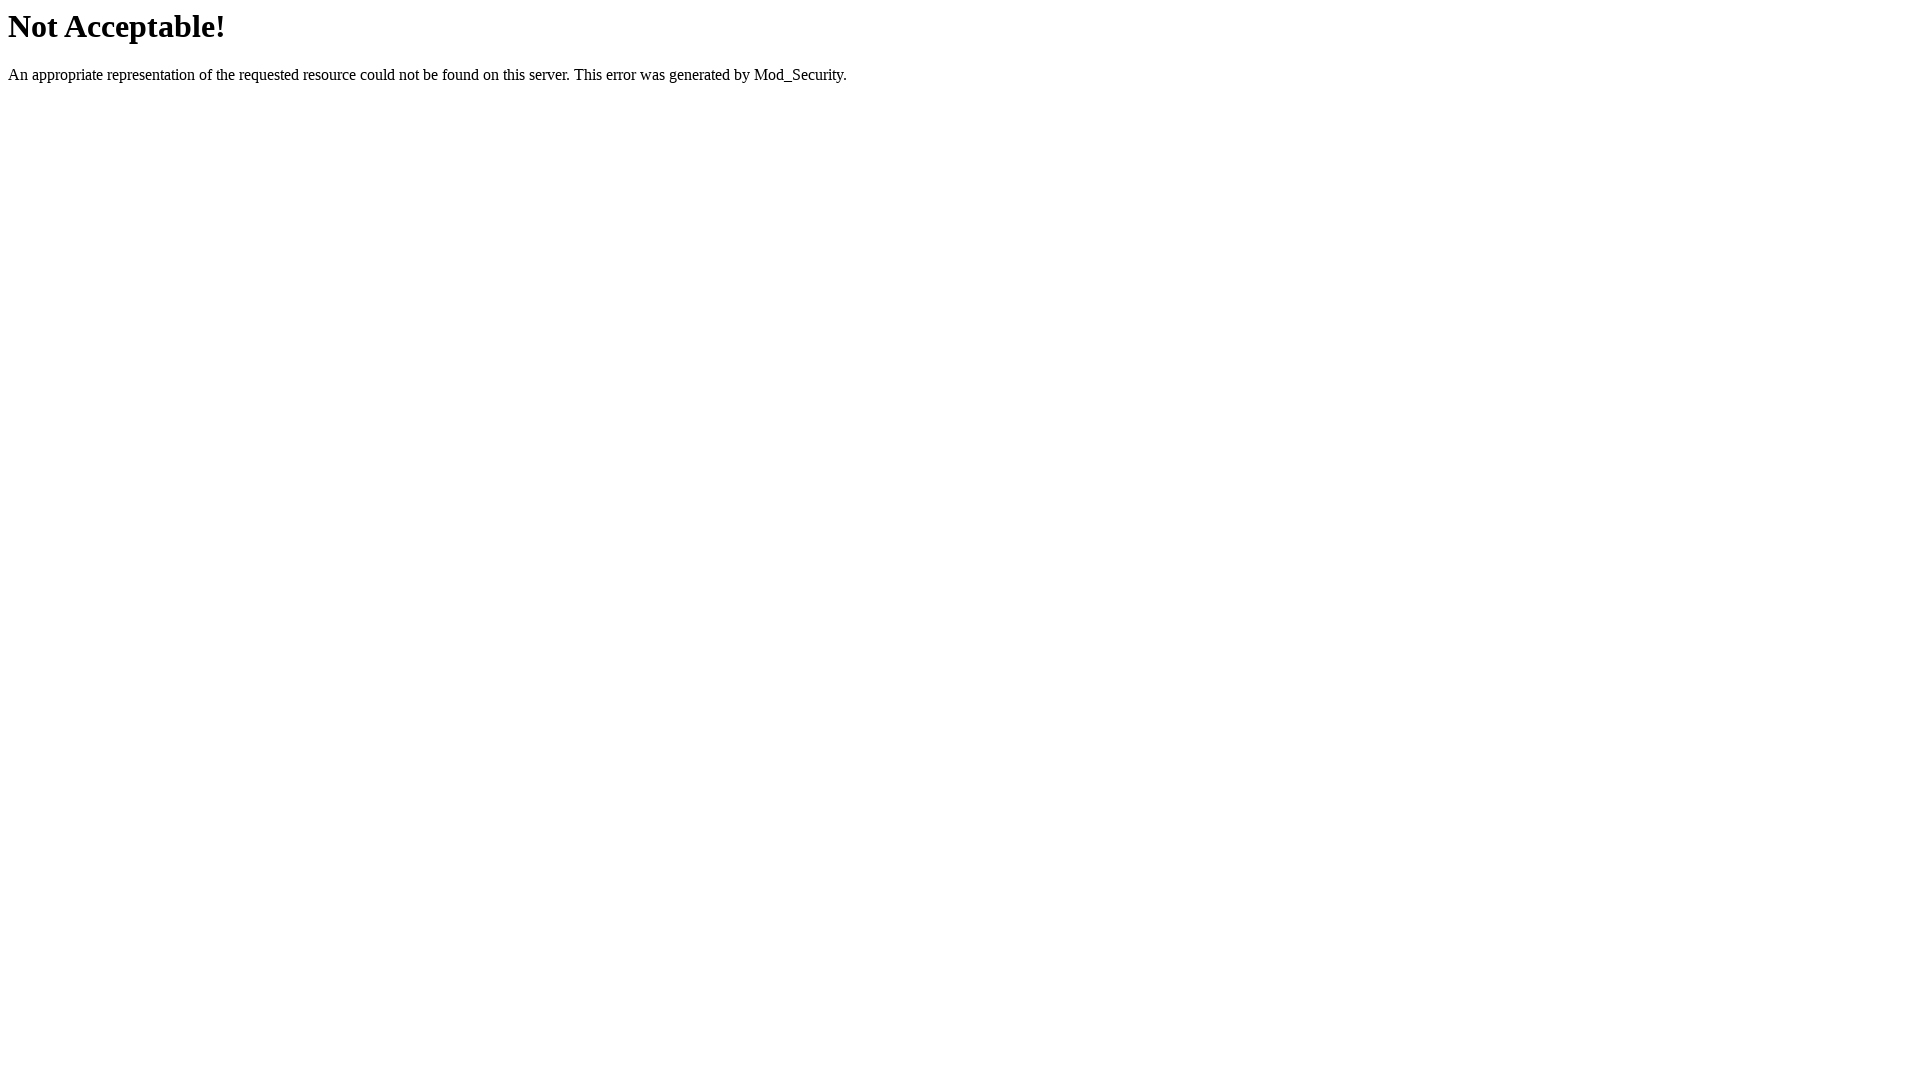

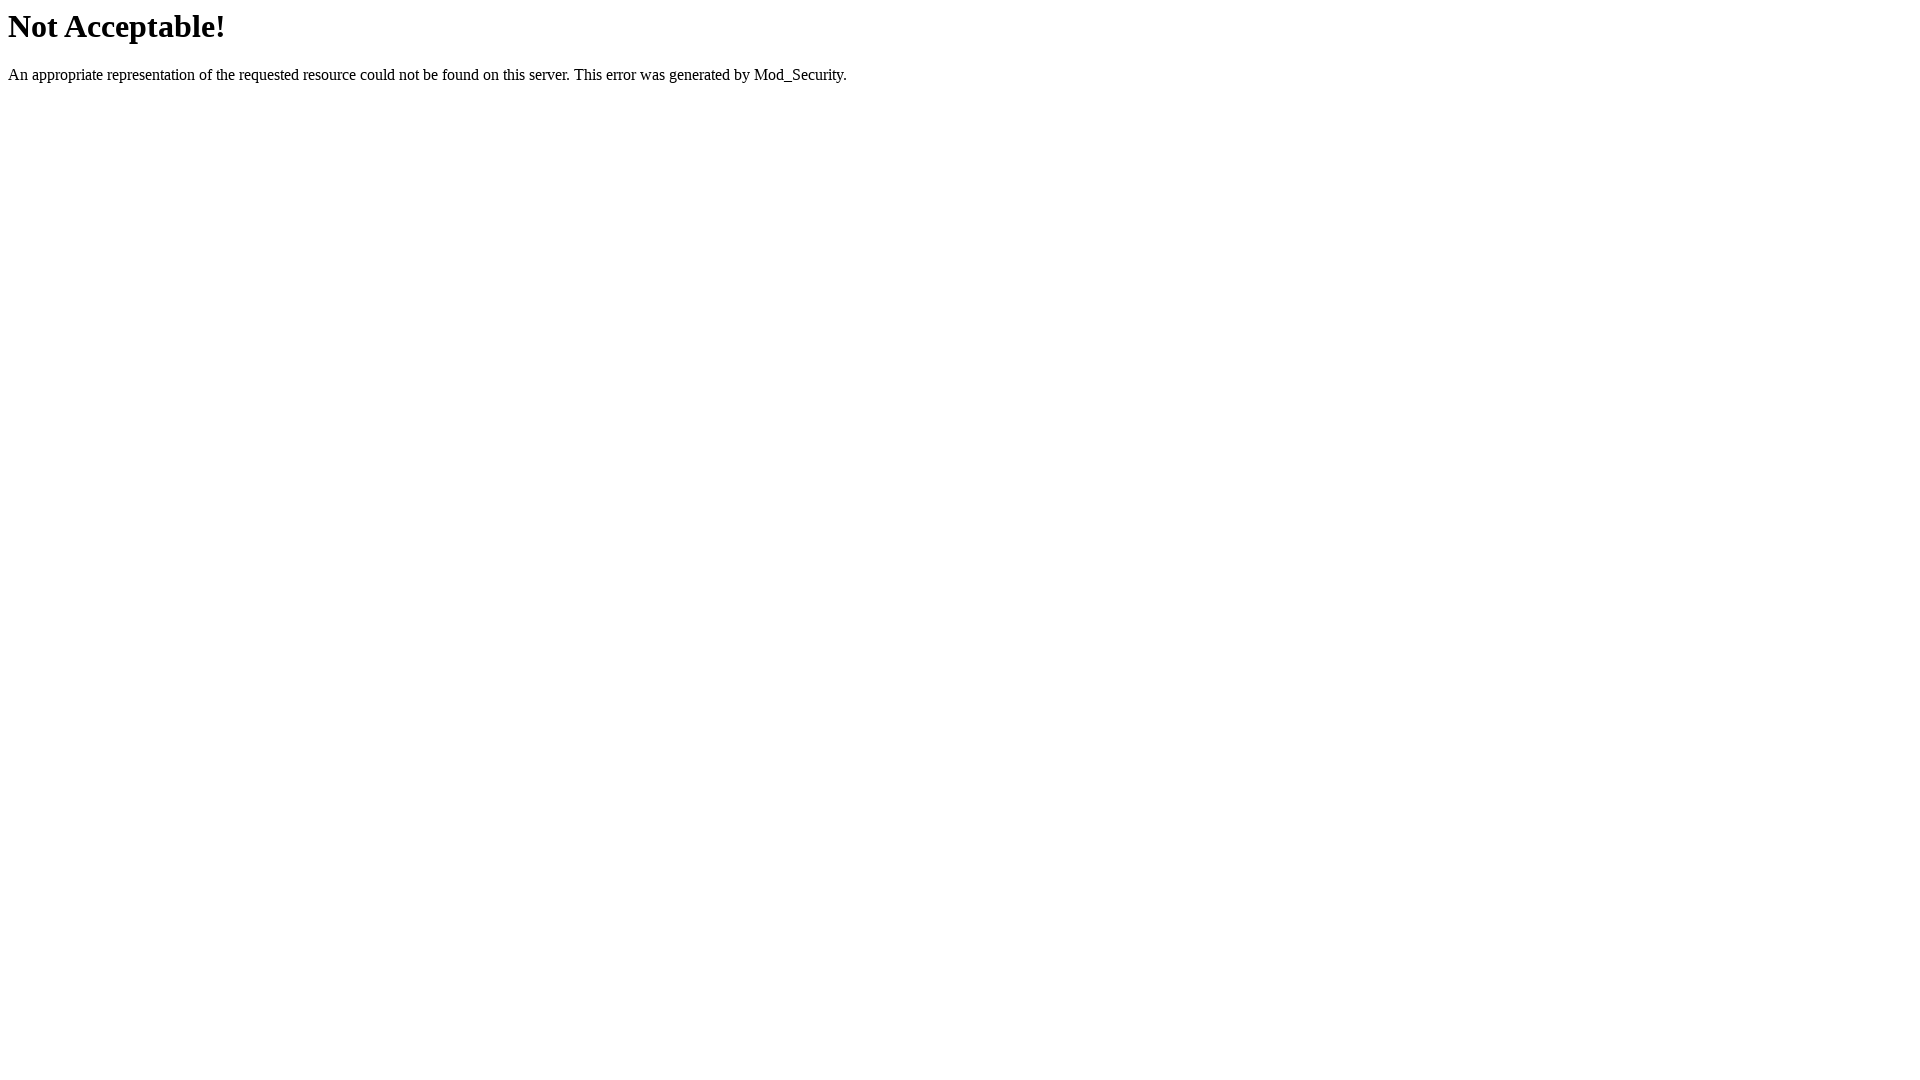